Tests the search input clear functionality by entering text and then clicking the clear button

Starting URL: https://playwright.dev/

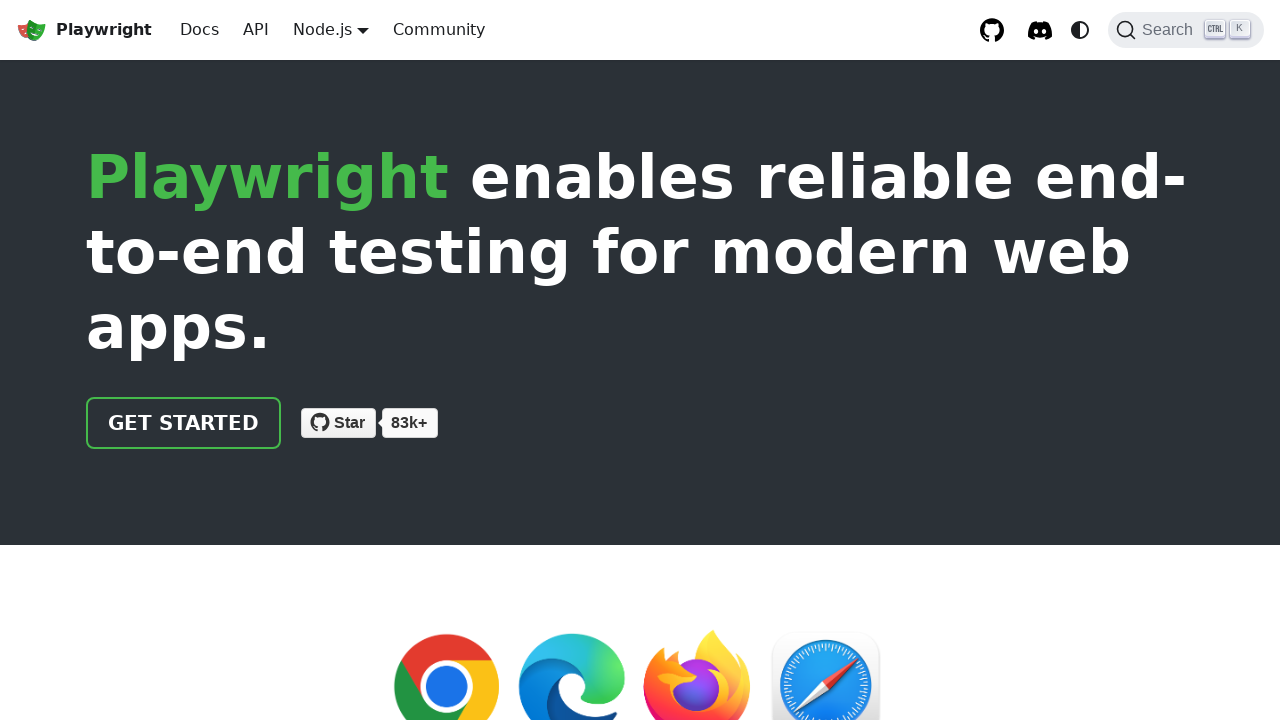

Clicked search button placeholder to open search at (1171, 30) on span.DocSearch-Button-Placeholder
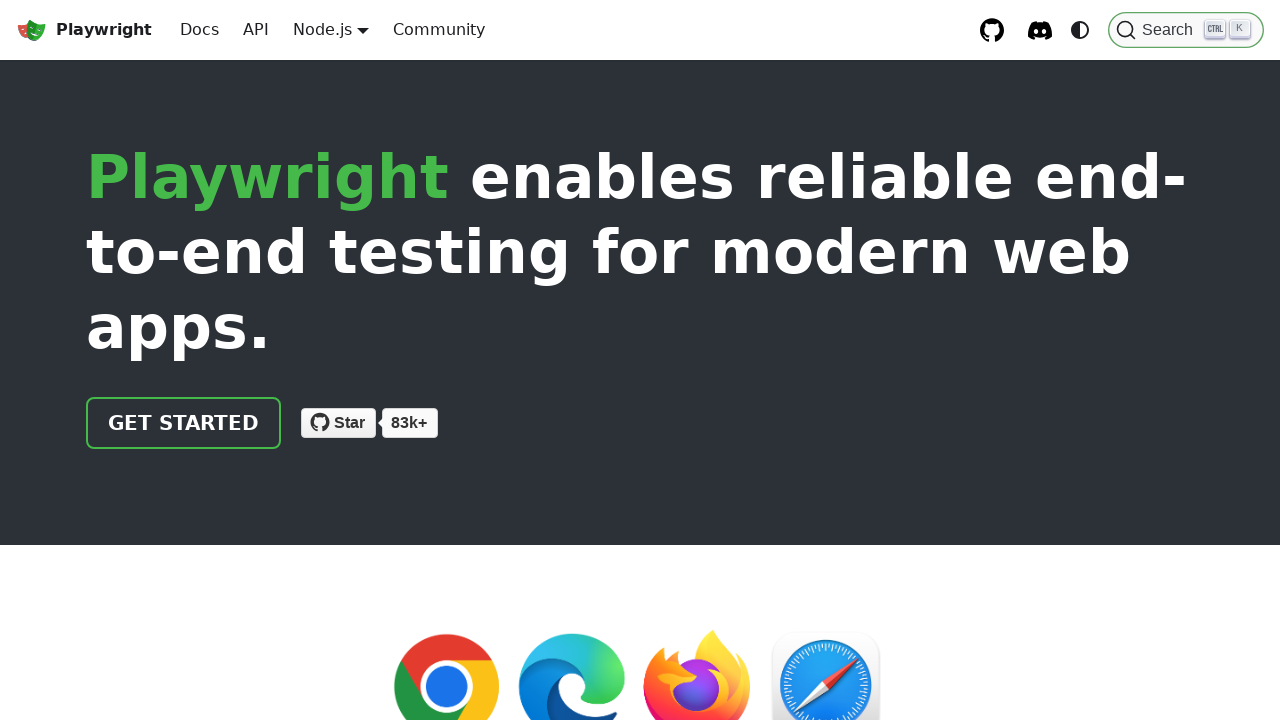

Clicked on search box at (652, 100) on internal:attr=[placeholder="Search docs"i]
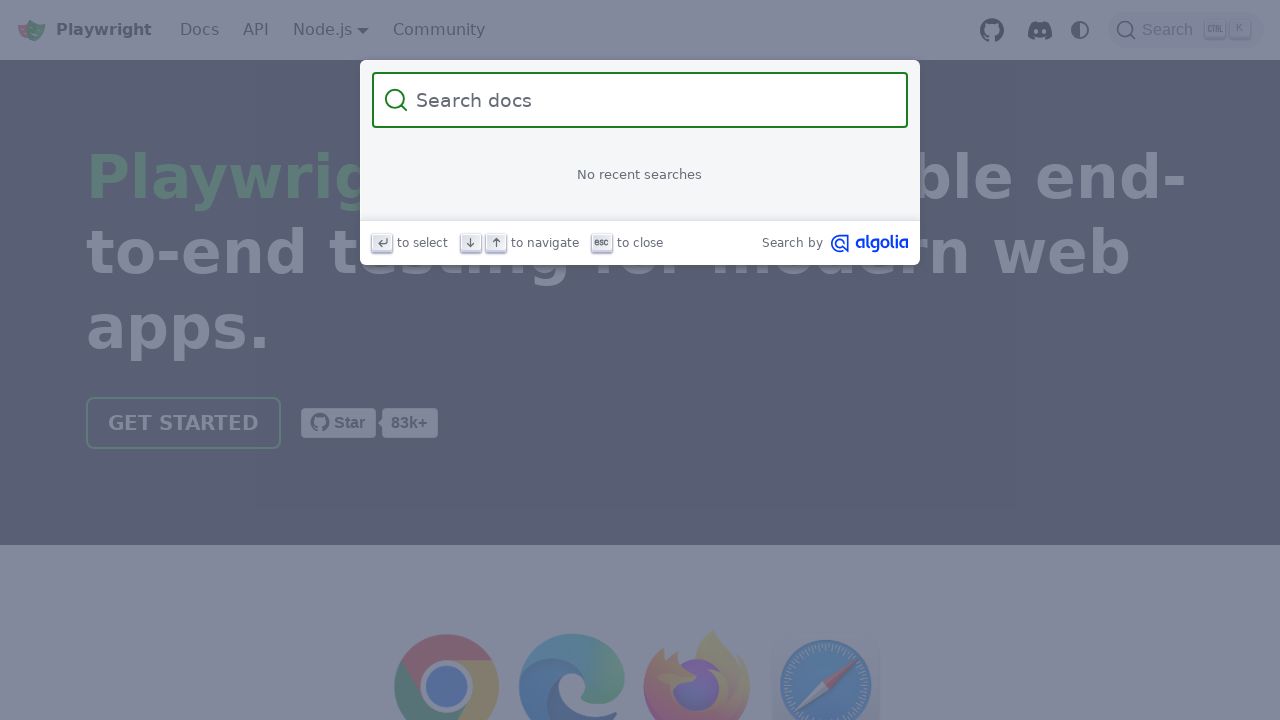

Filled search box with 'somerandomtext' on internal:attr=[placeholder="Search docs"i]
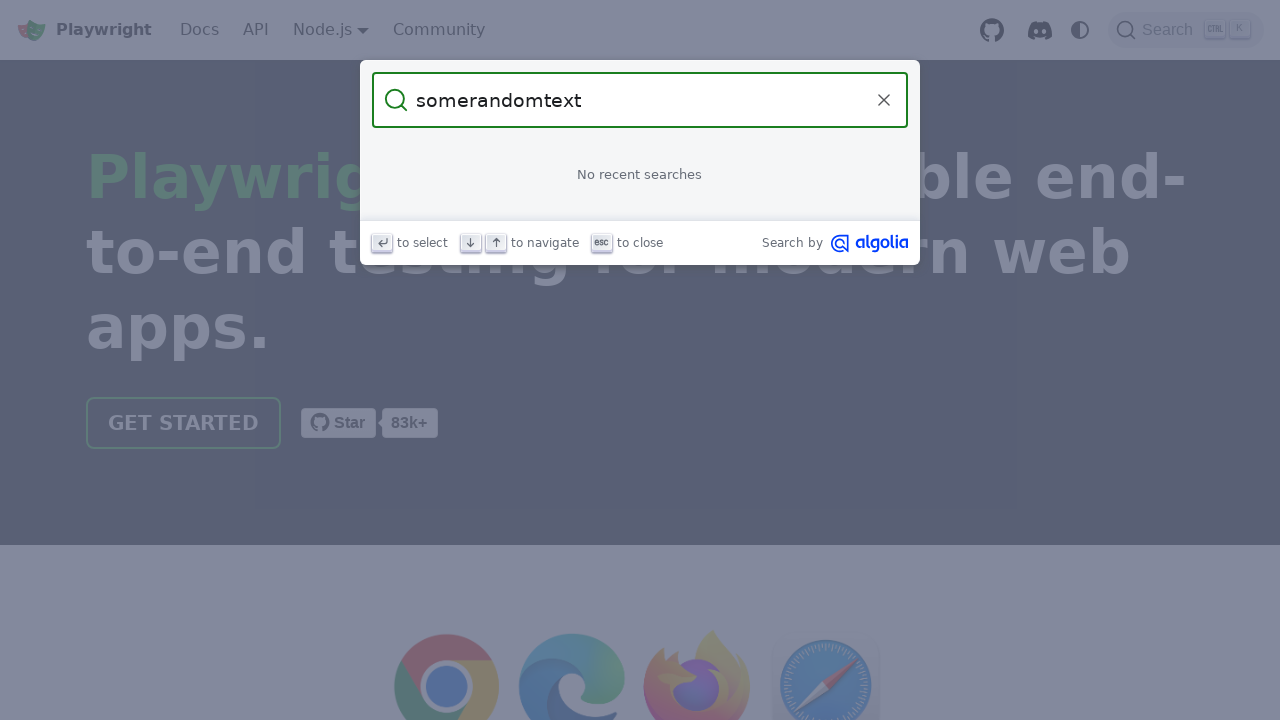

Clicked clear button to clear the search query at (884, 100) on internal:label="Clear the query"i
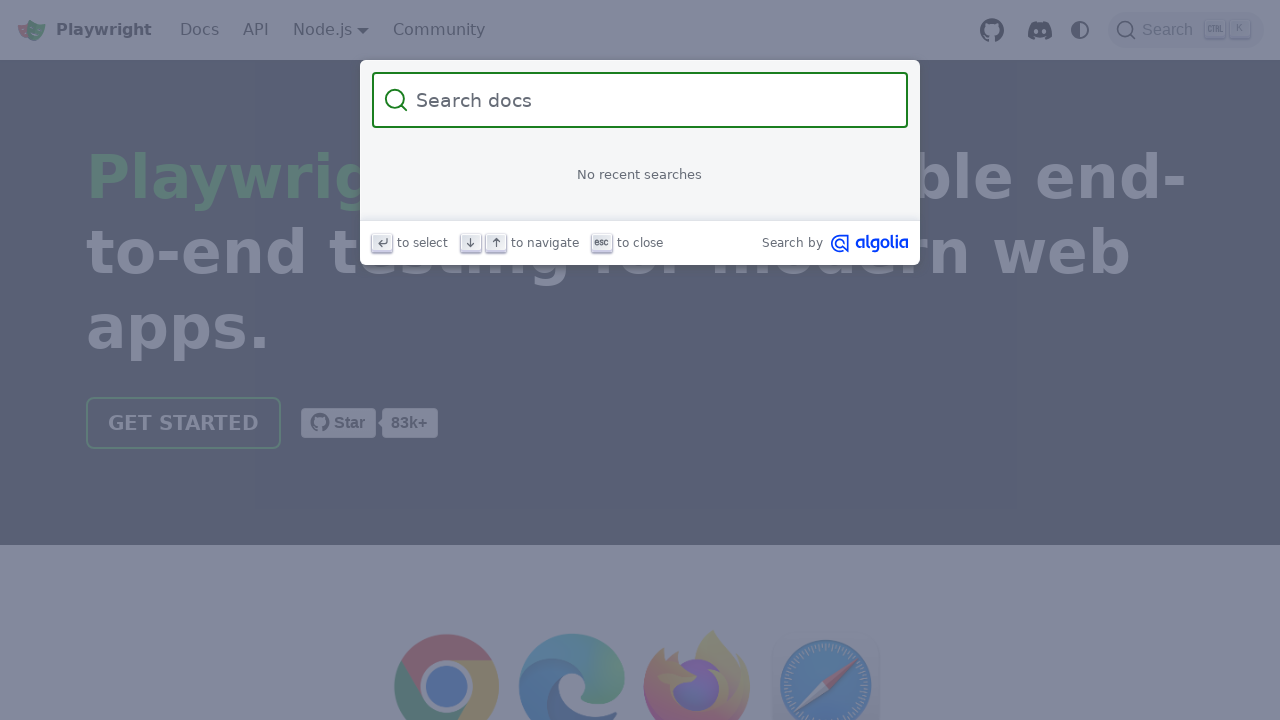

Search input remained visible after clearing
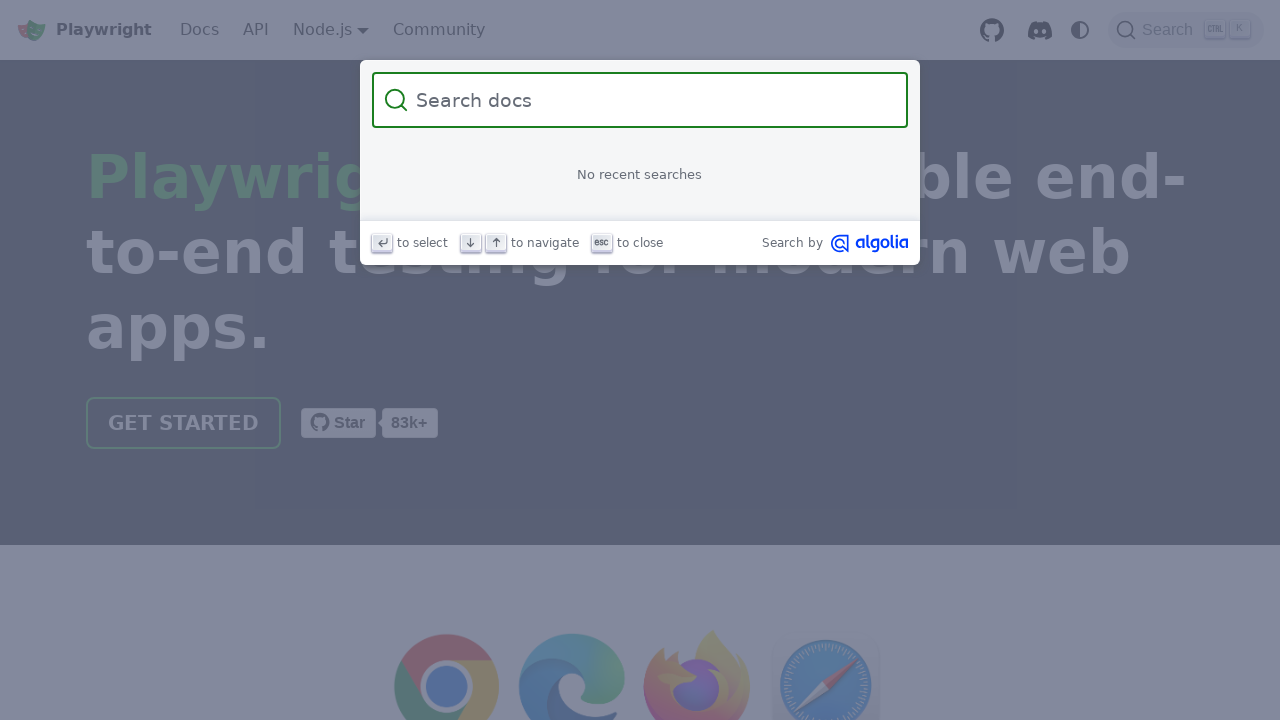

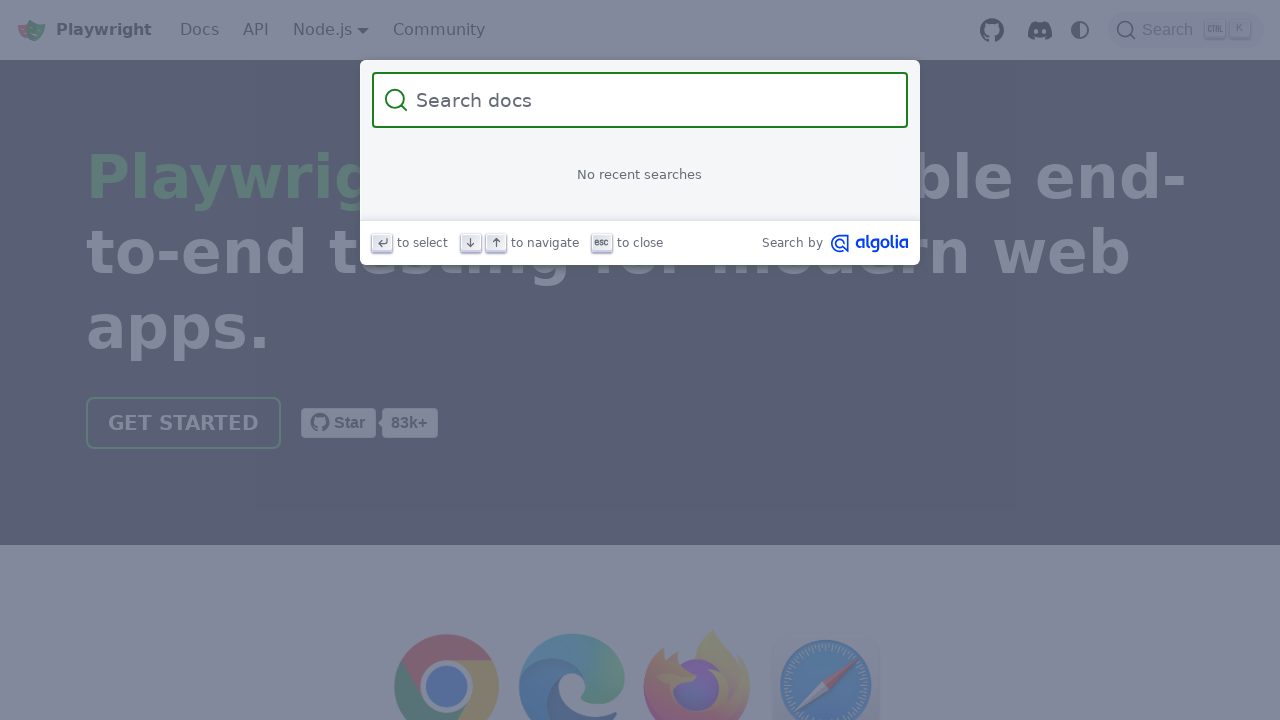